Tests show/hide functionality by clicking show and hide buttons and interacting with a text box that appears and disappears

Starting URL: https://rahulshettyacademy.com/AutomationPractice/

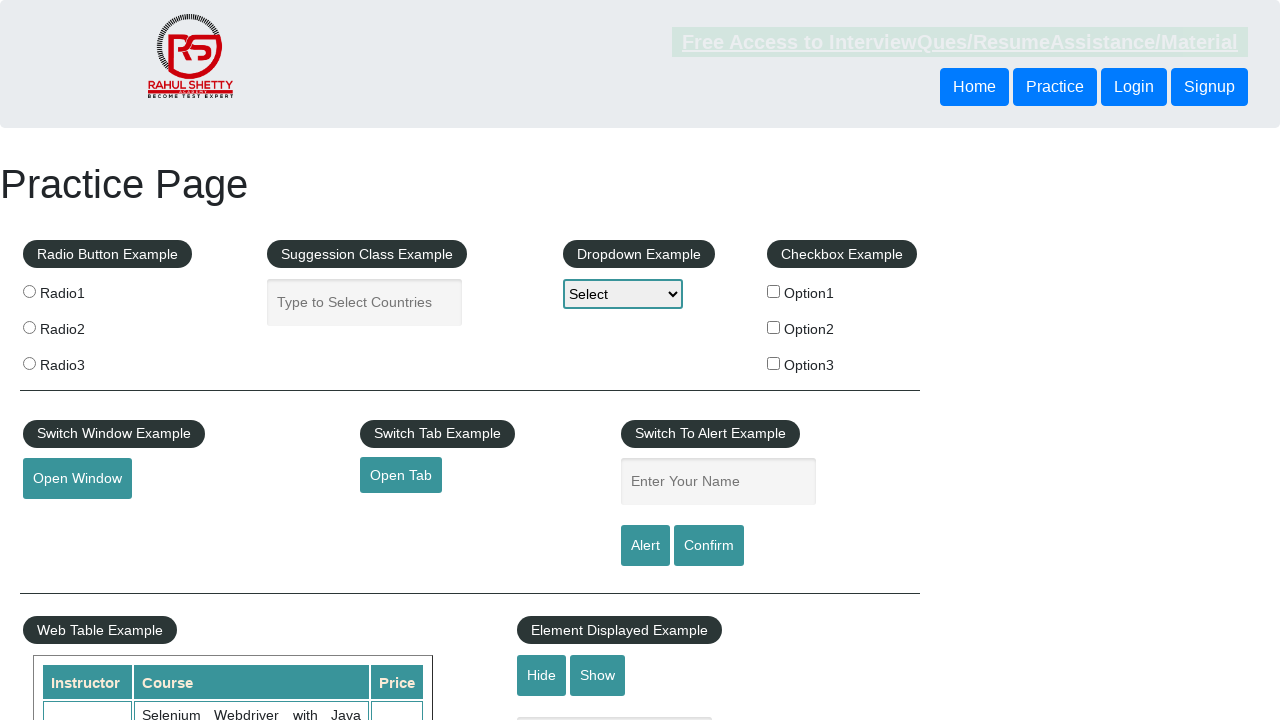

Clicked Show button to display text box at (598, 675) on #show-textbox
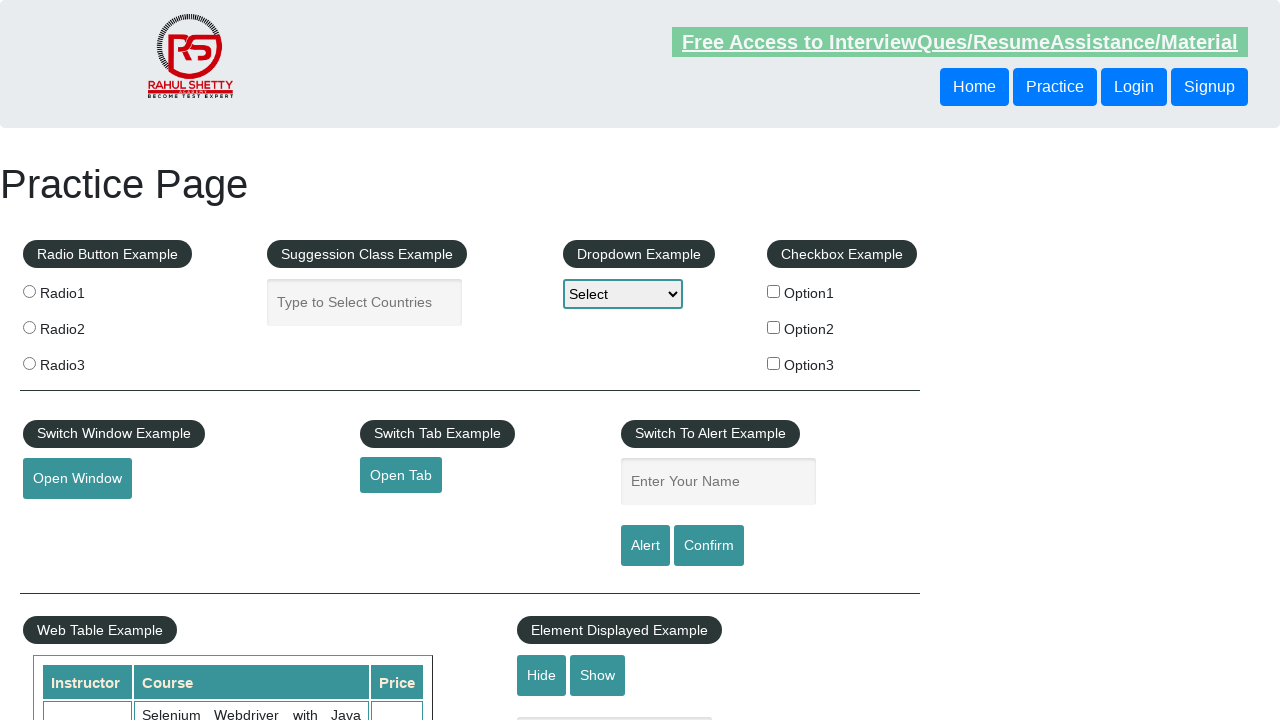

Filled text box with 'You can see me now' on #displayed-text
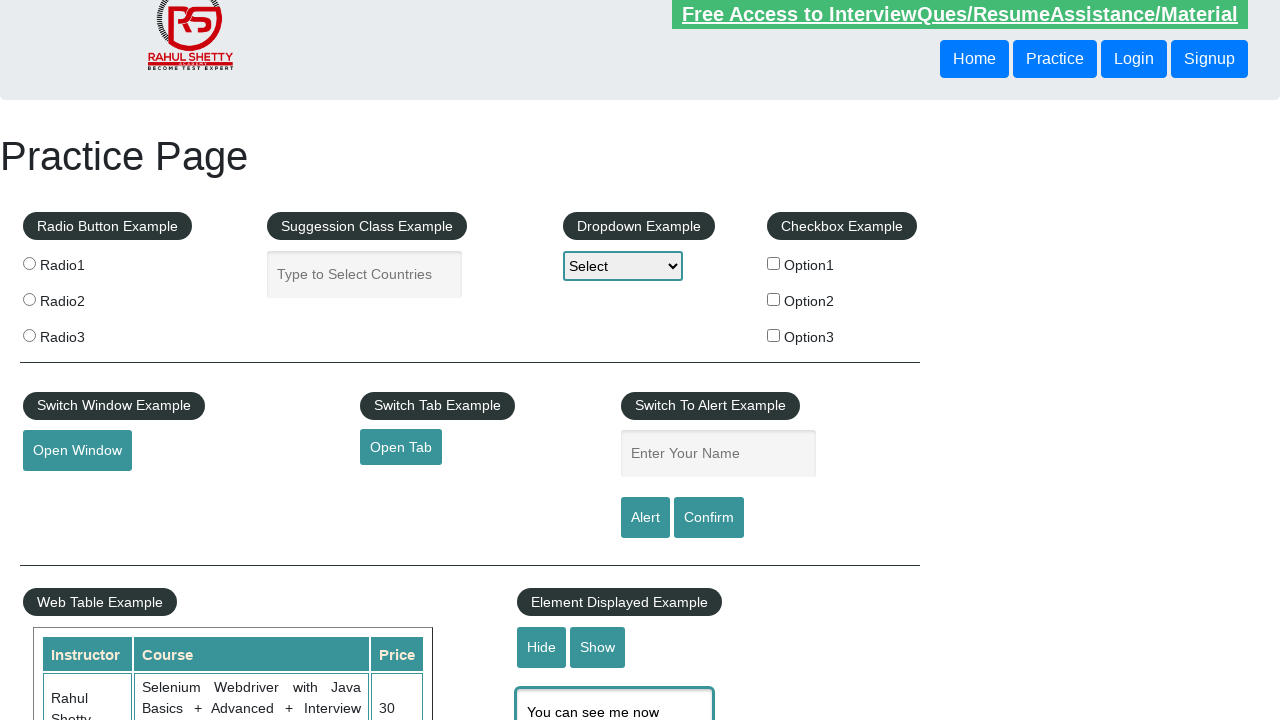

Clicked Hide button to hide text box at (542, 647) on #hide-textbox
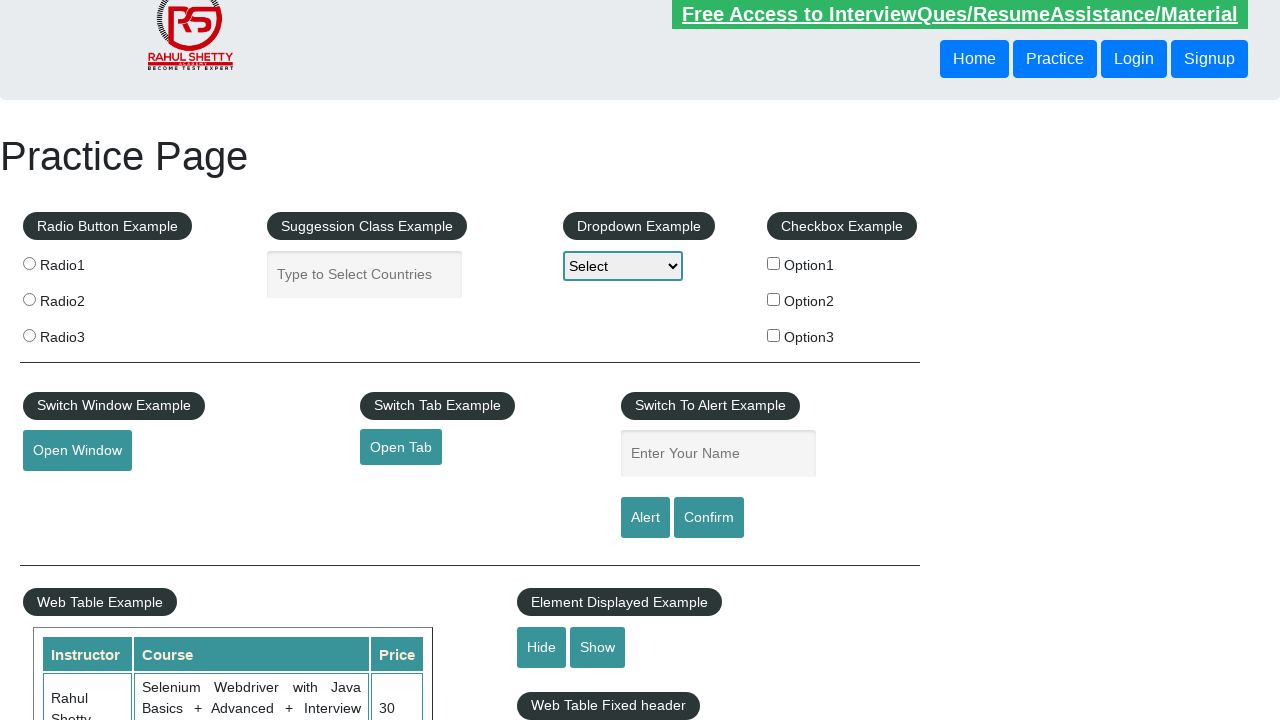

Clicked Show button again to display text box at (598, 647) on #show-textbox
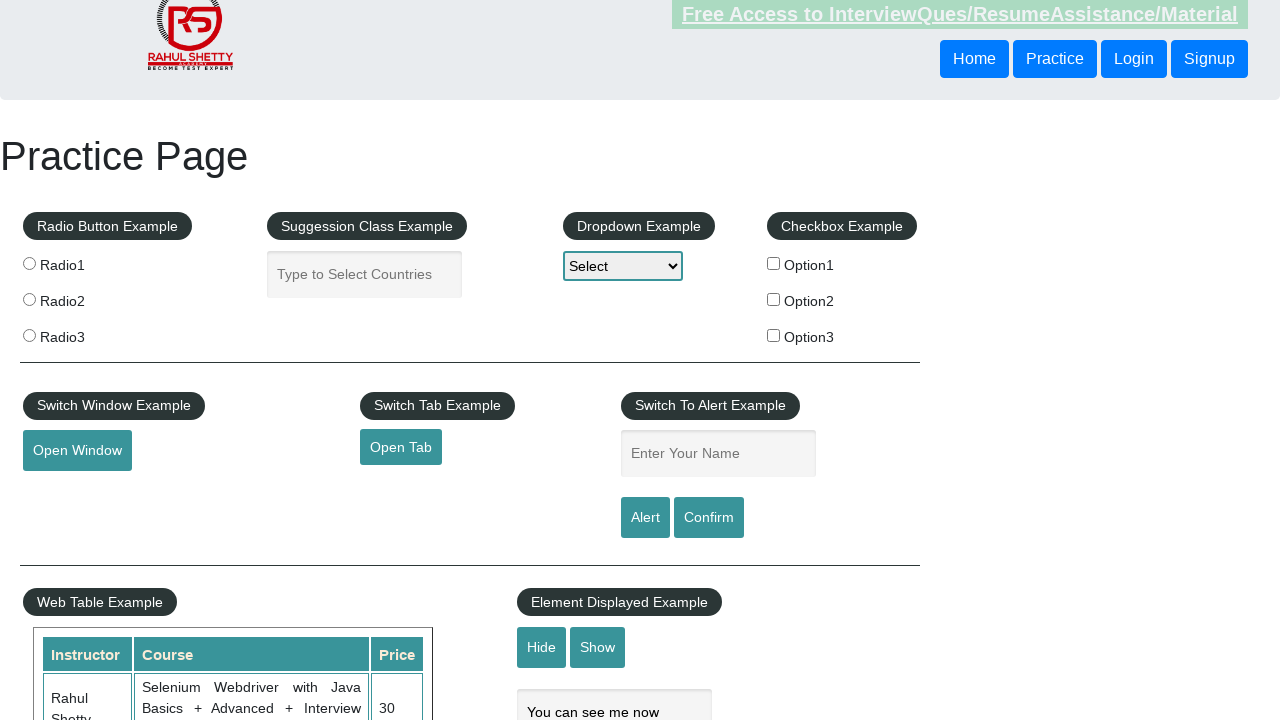

Filled text box with 'Visible again' on #displayed-text
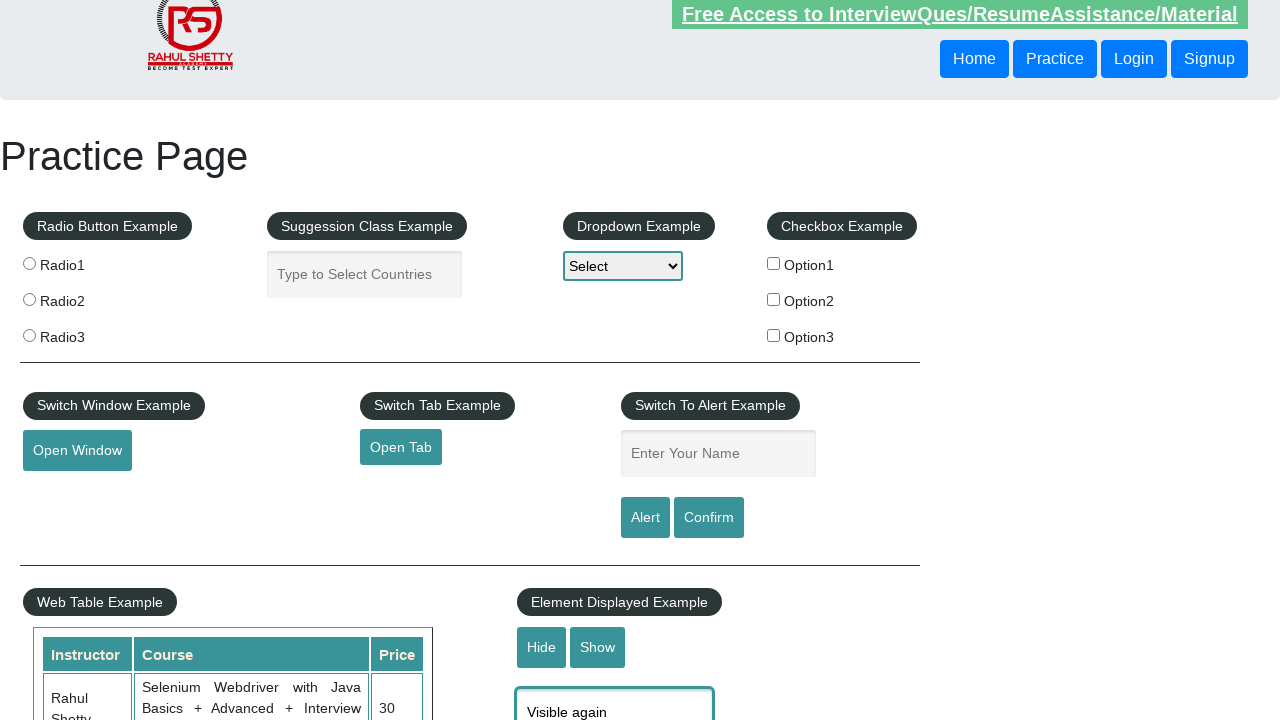

Clicked Hide button again to hide text box at (542, 647) on #hide-textbox
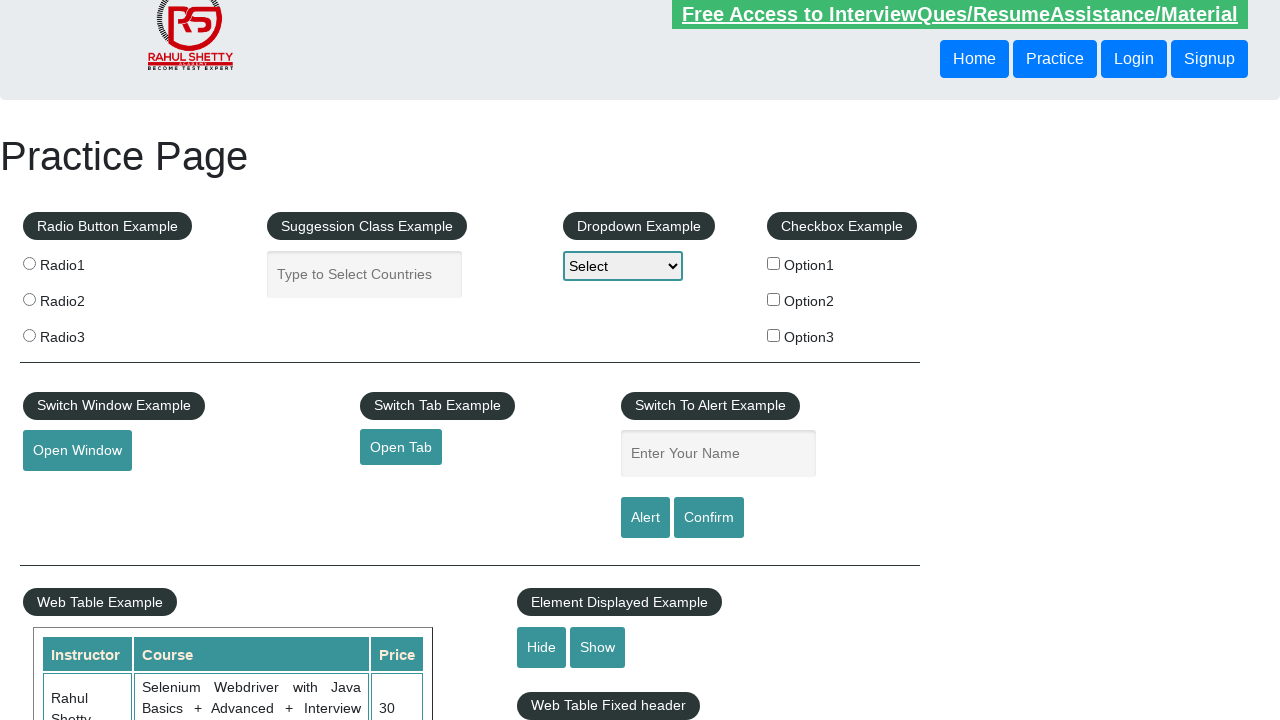

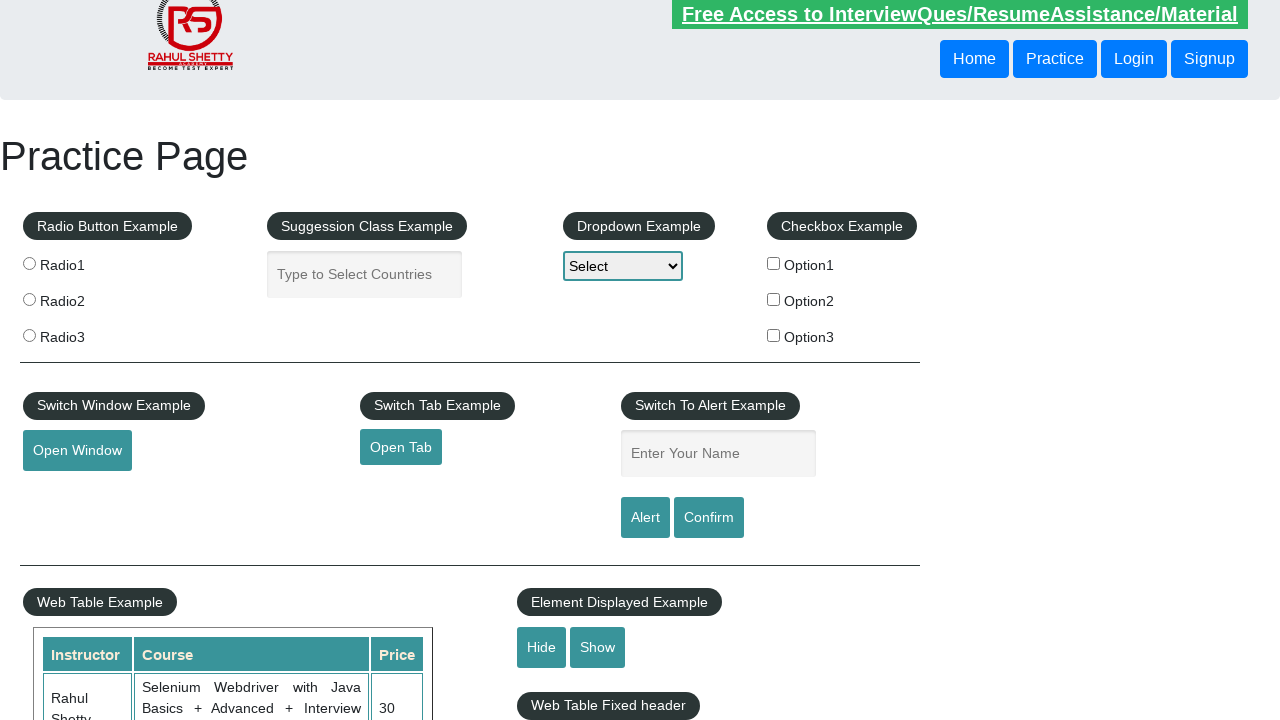